Tests a simple form by filling in first name, last name, city, and country fields using different element locator strategies, then submitting the form

Starting URL: http://suninjuly.github.io/simple_form_find_task.html

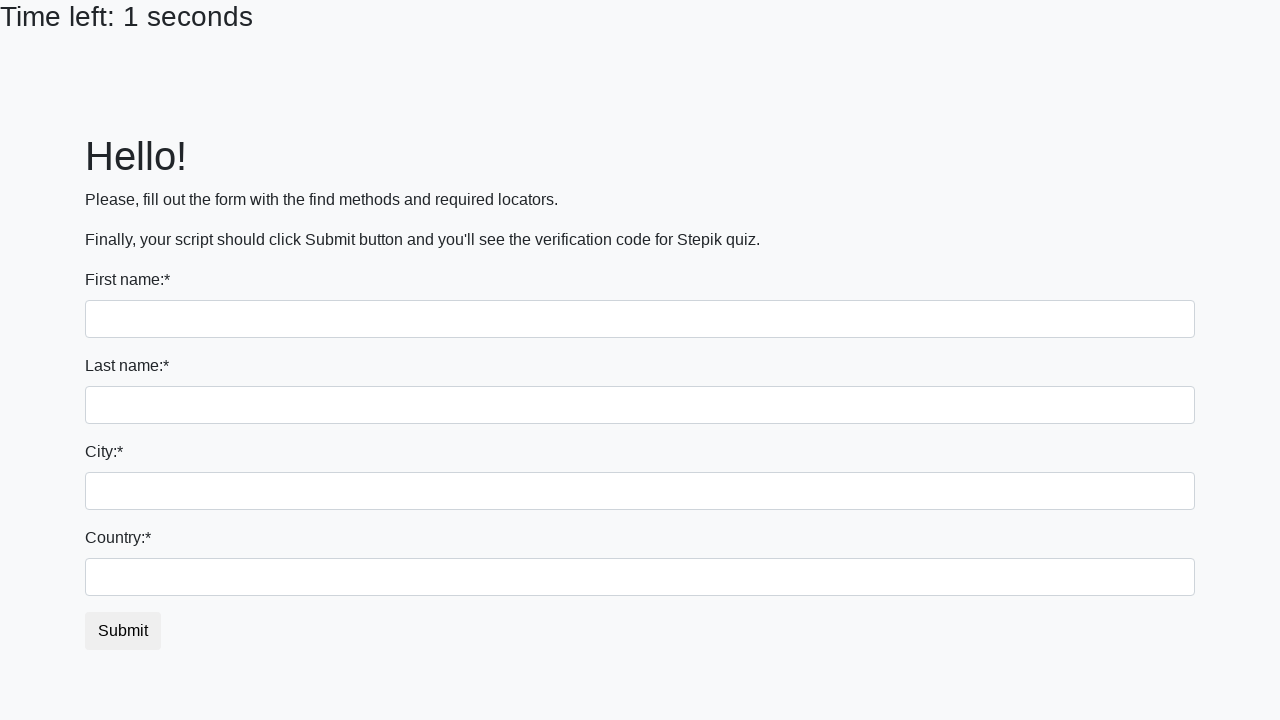

Filled first name field with 'Ivan' on input
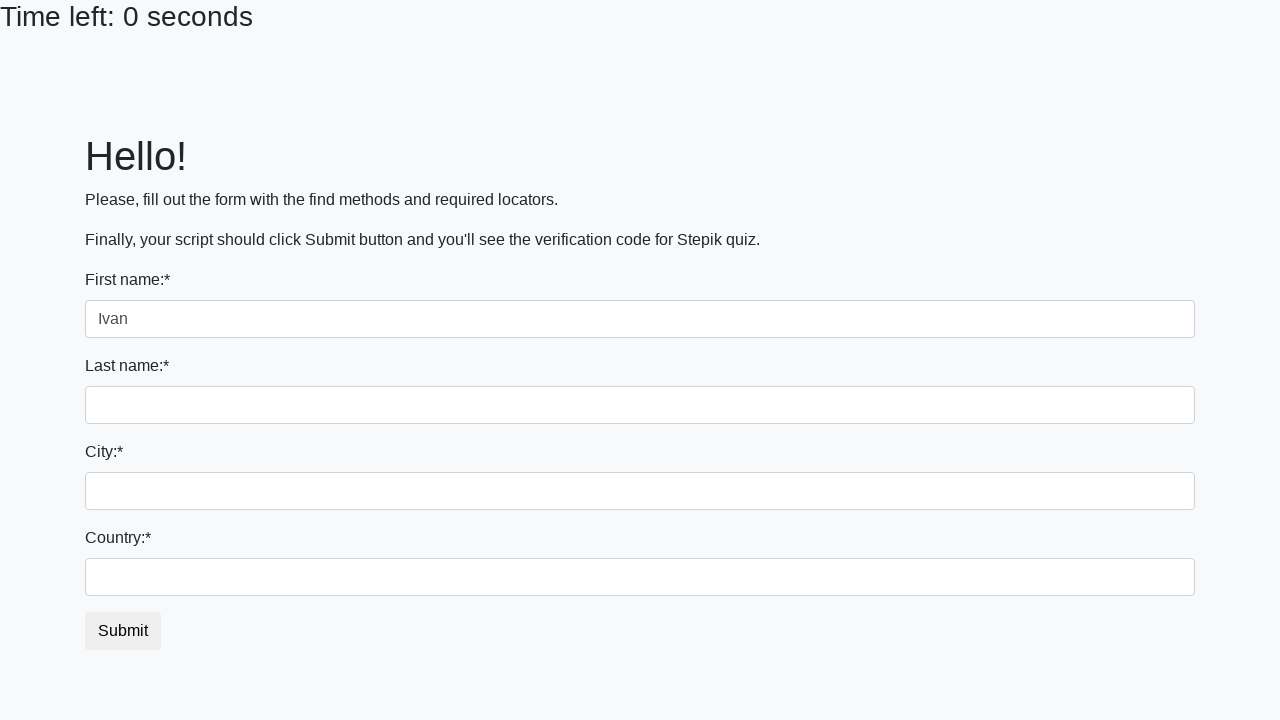

Filled last name field with 'Petrov' on input[name='last_name']
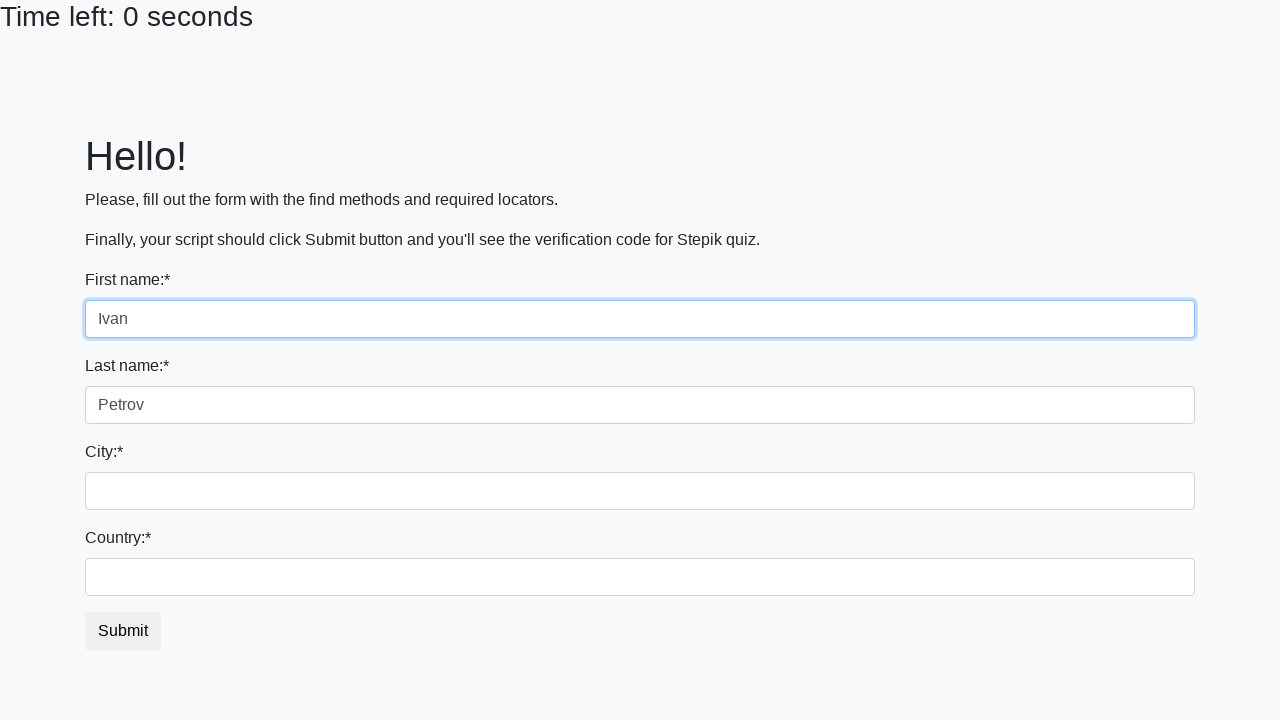

Filled city field with 'Smolensk' on .form-control.city
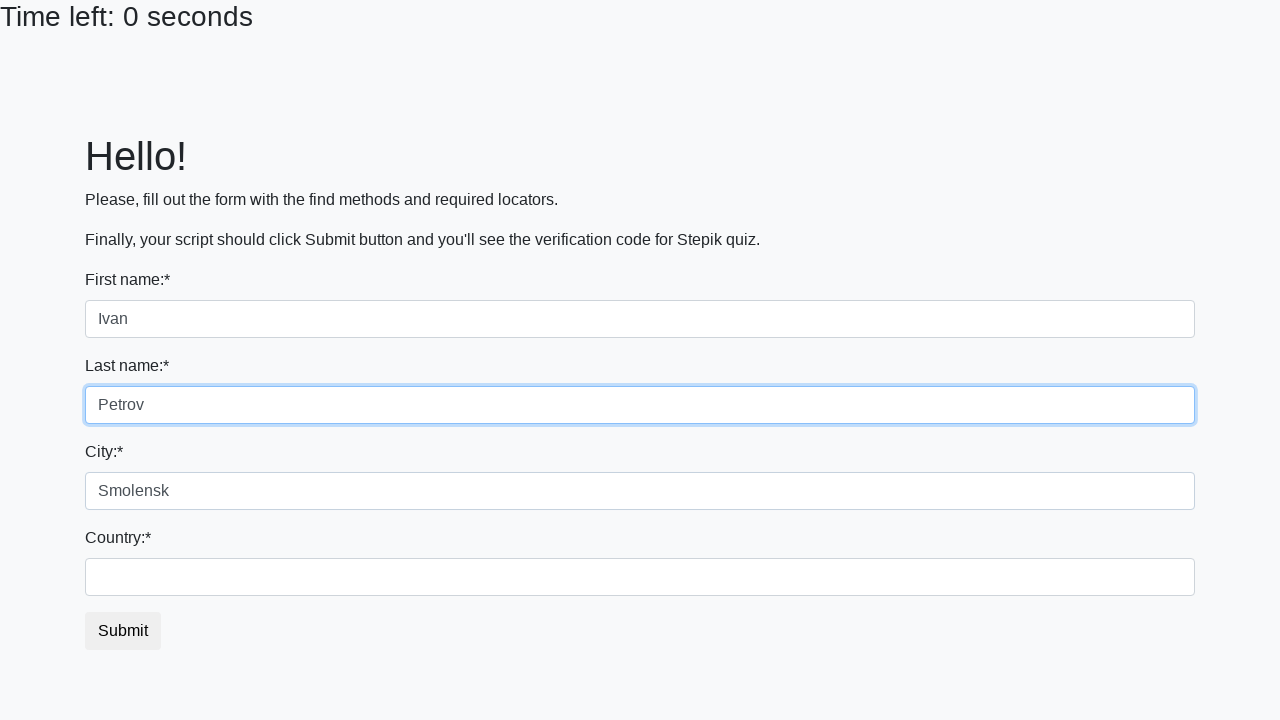

Filled country field with 'Russia' on #country
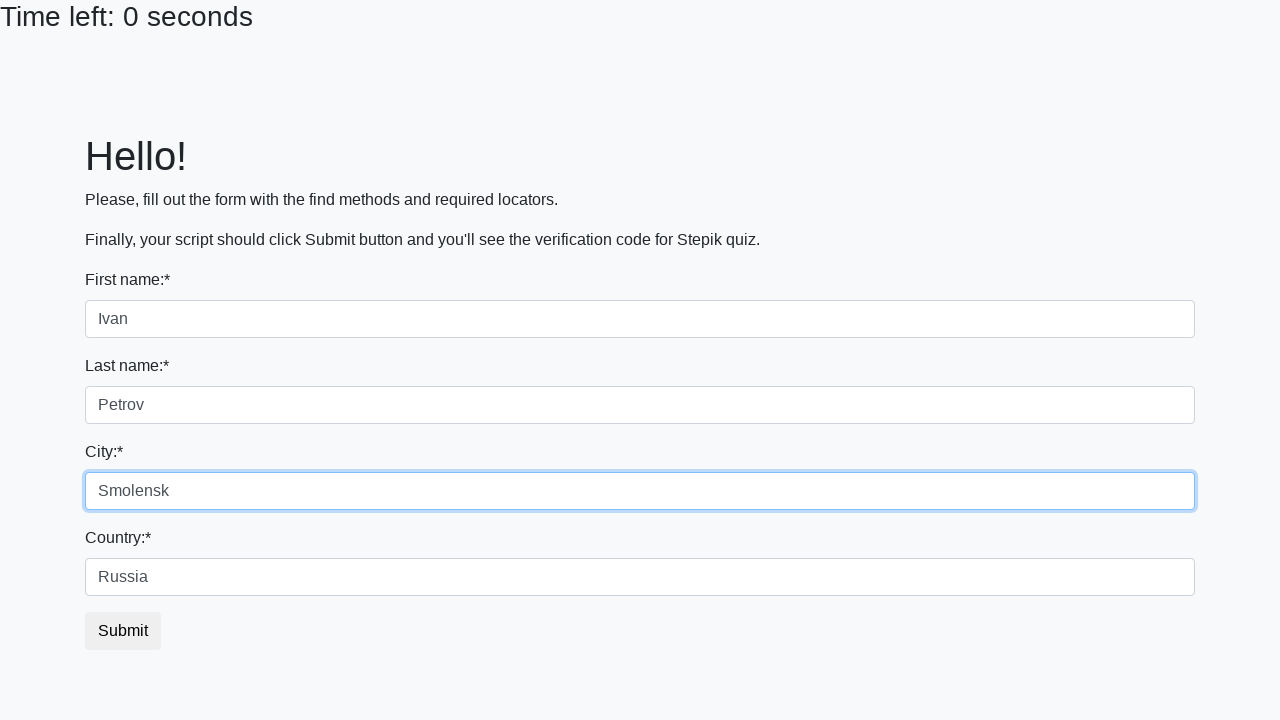

Clicked submit button to submit the form at (123, 631) on button.btn
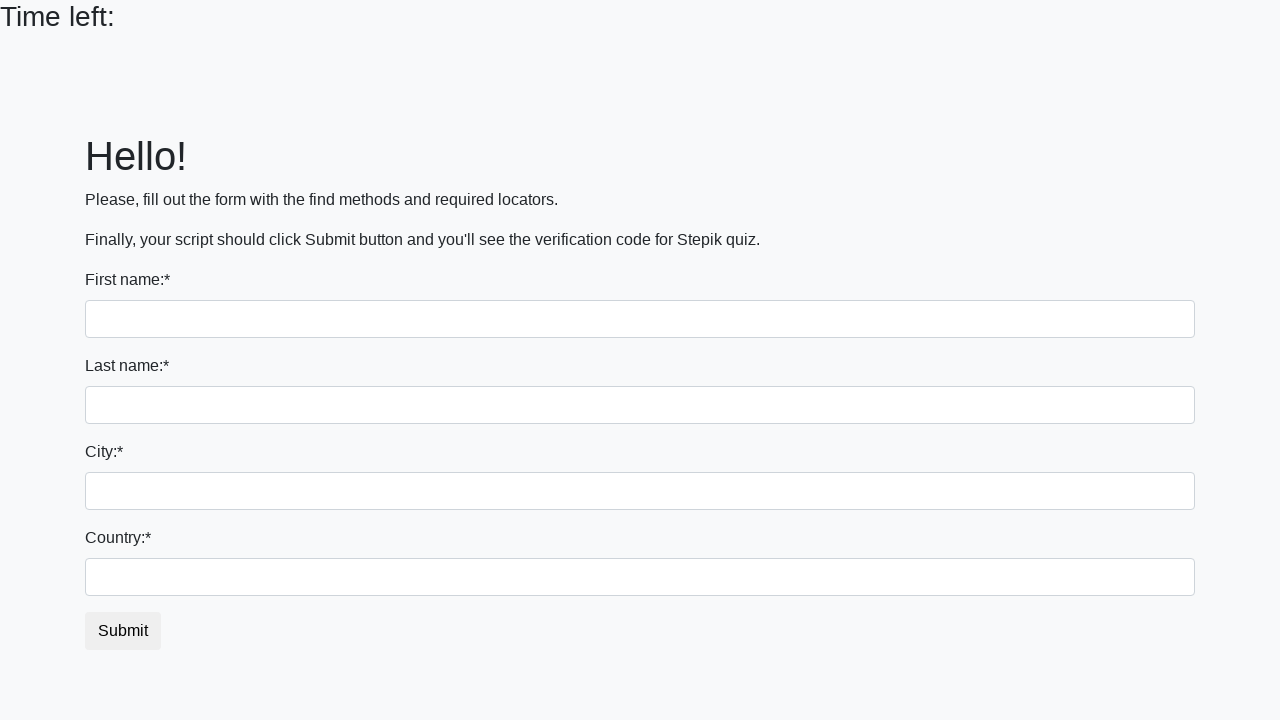

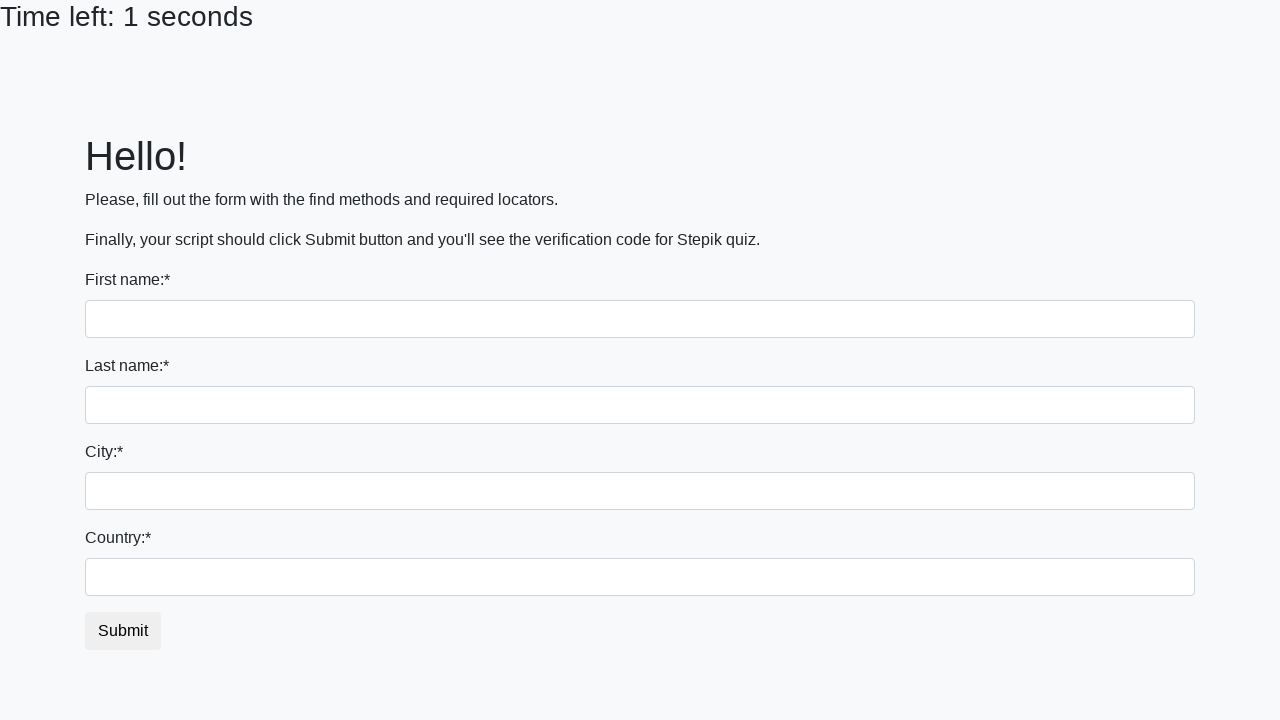